Tests browser navigation commands including navigating to a URL, going back, forward, and refreshing the page

Starting URL: https://www.selenium.dev/

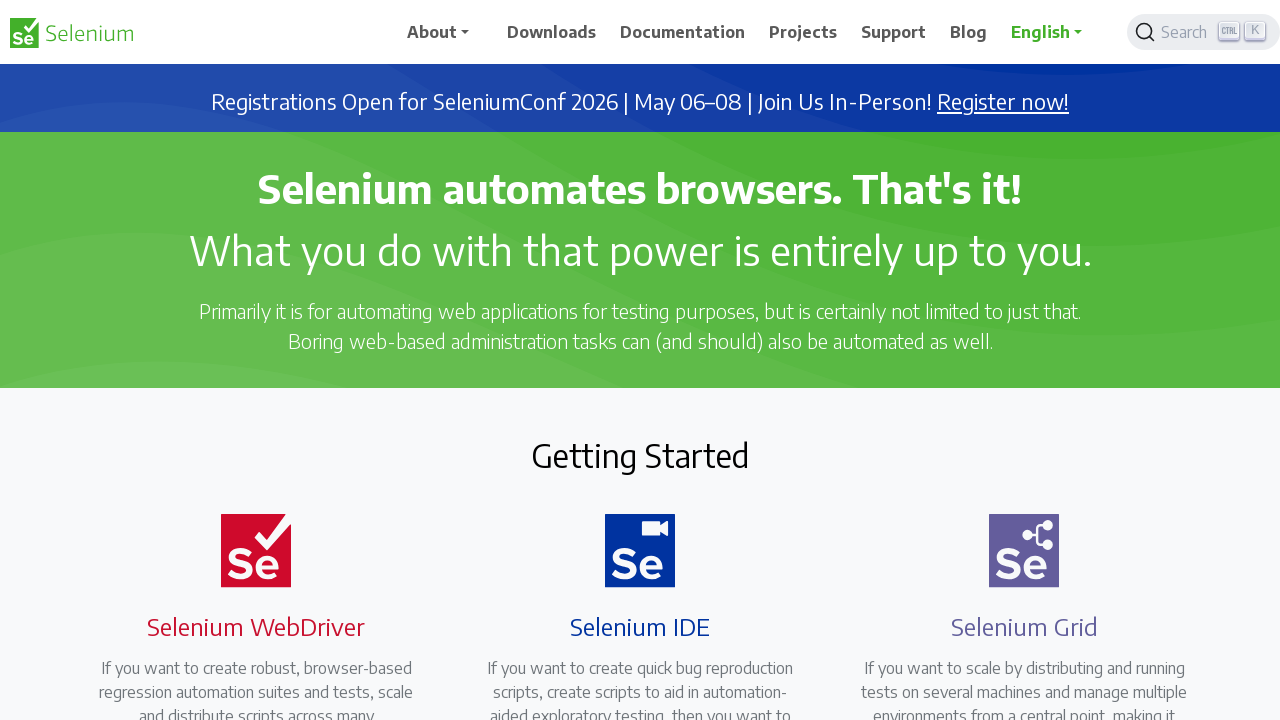

Printed current URL from Selenium home page
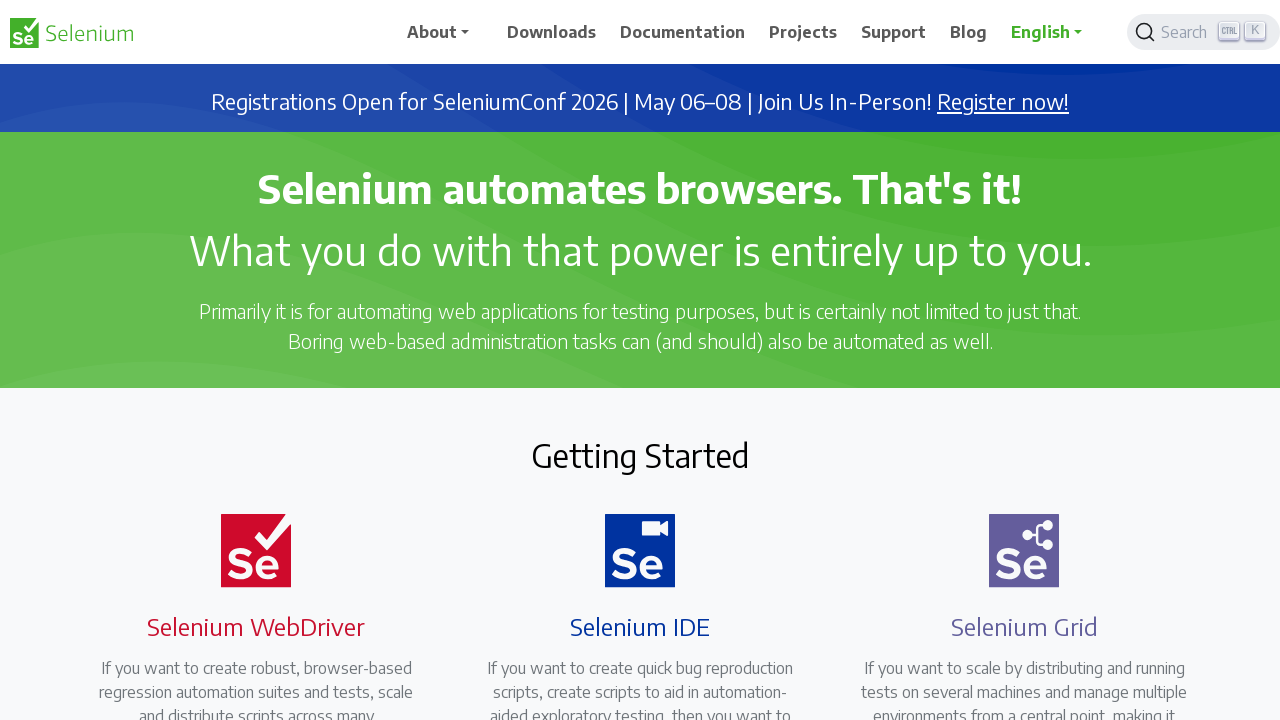

Navigated to Selenium downloads page
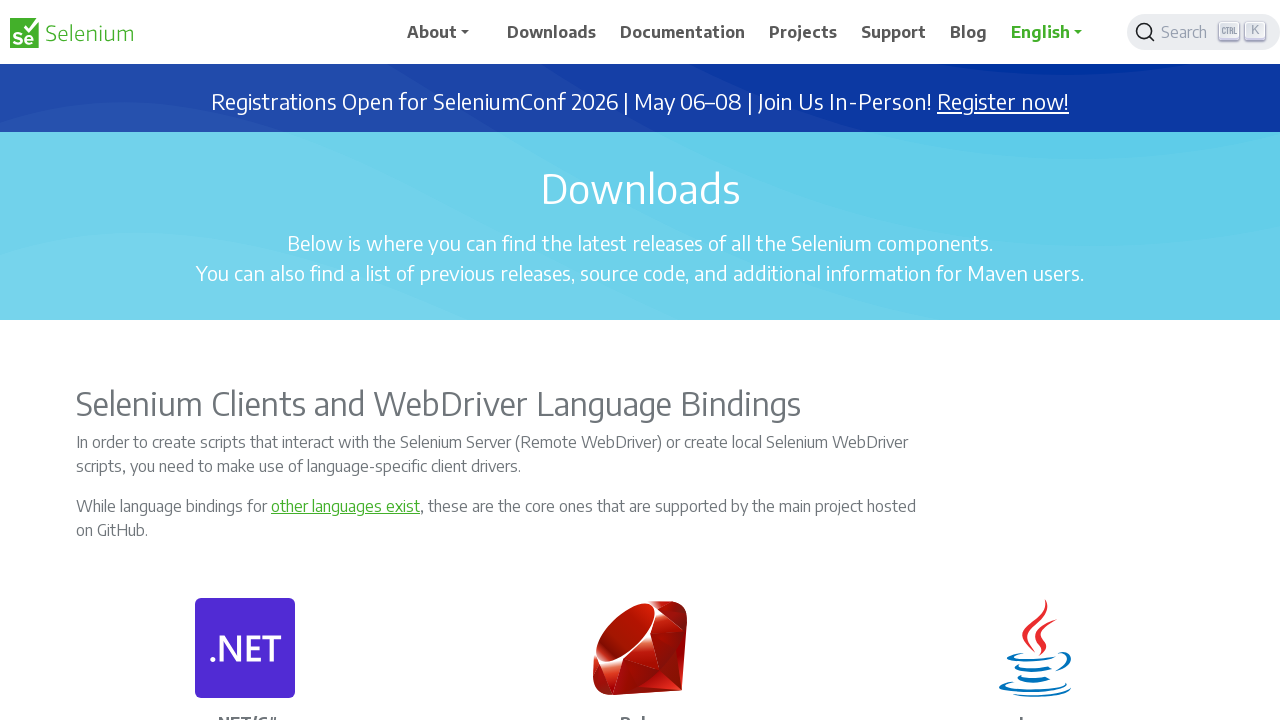

Printed current URL from downloads page
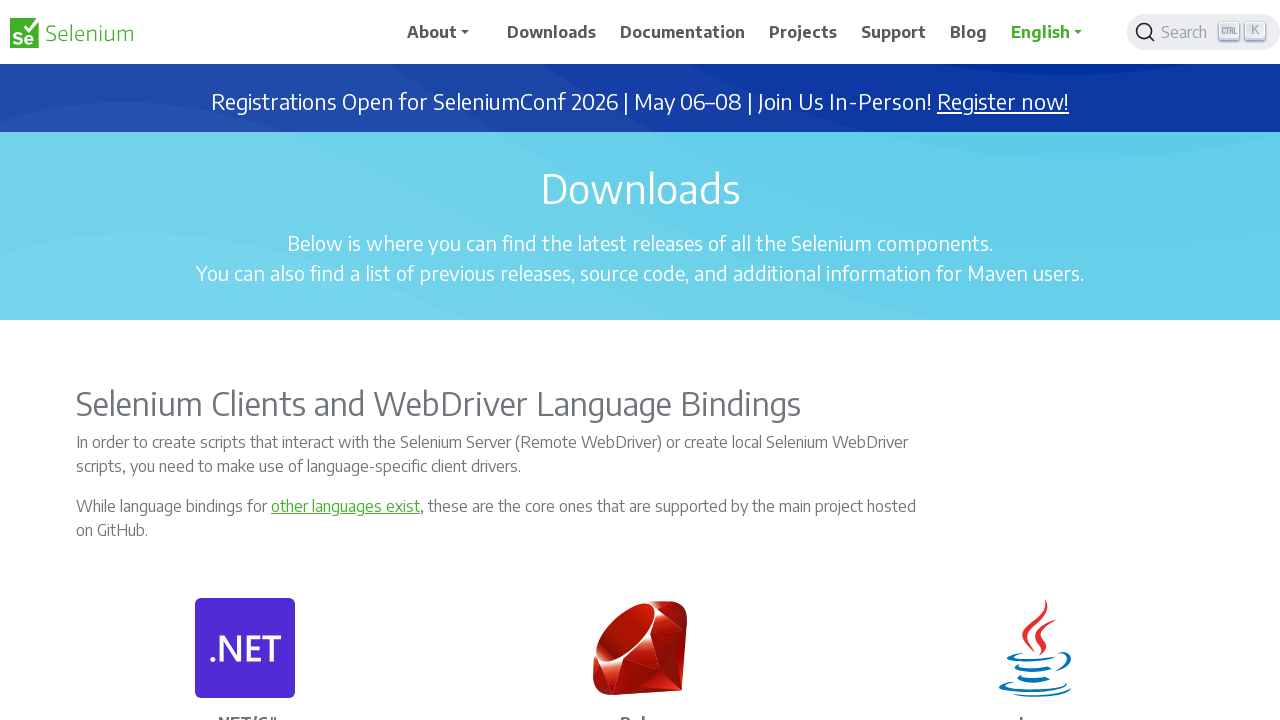

Navigated back to Selenium home page
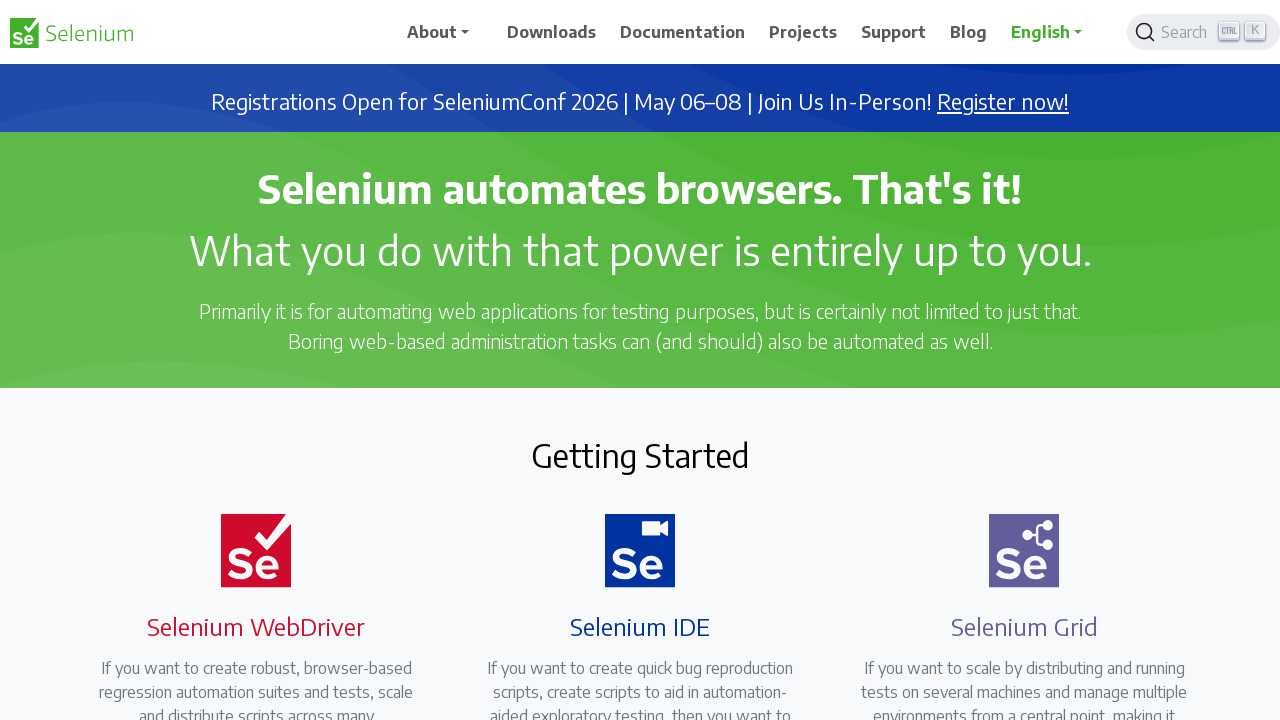

Printed current URL after navigating back
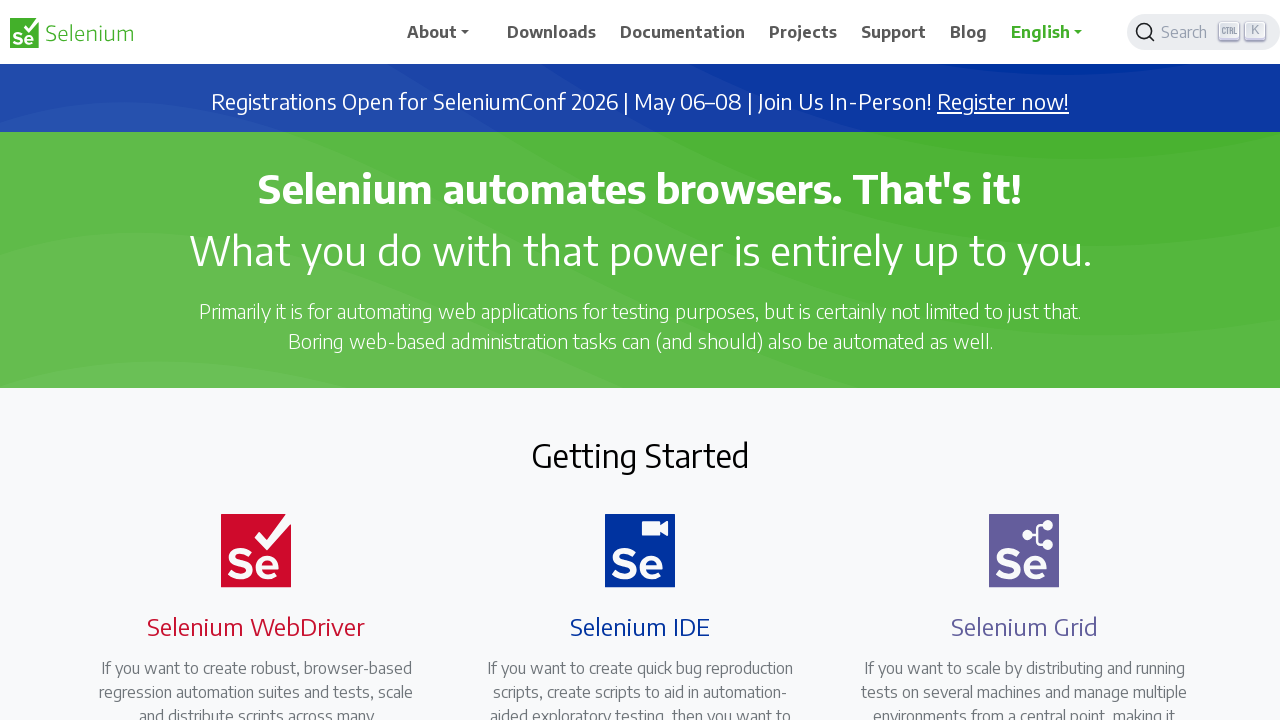

Navigated forward to downloads page
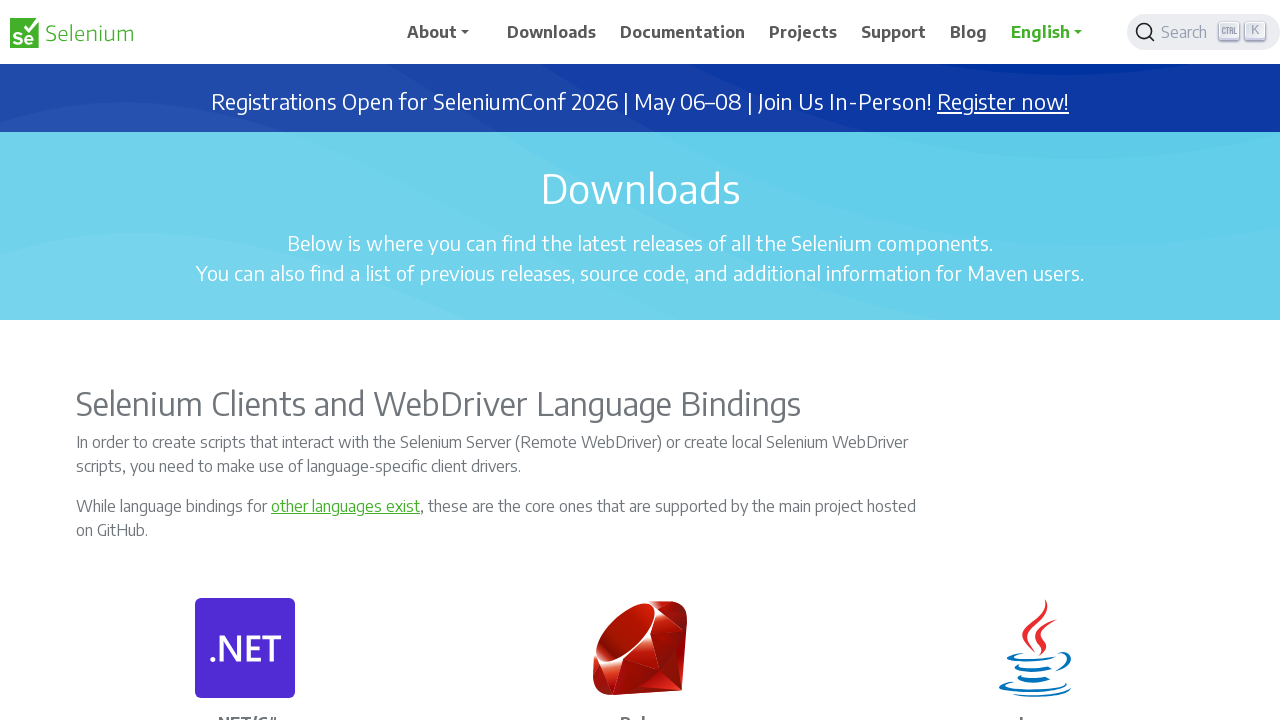

Printed current URL after navigating forward
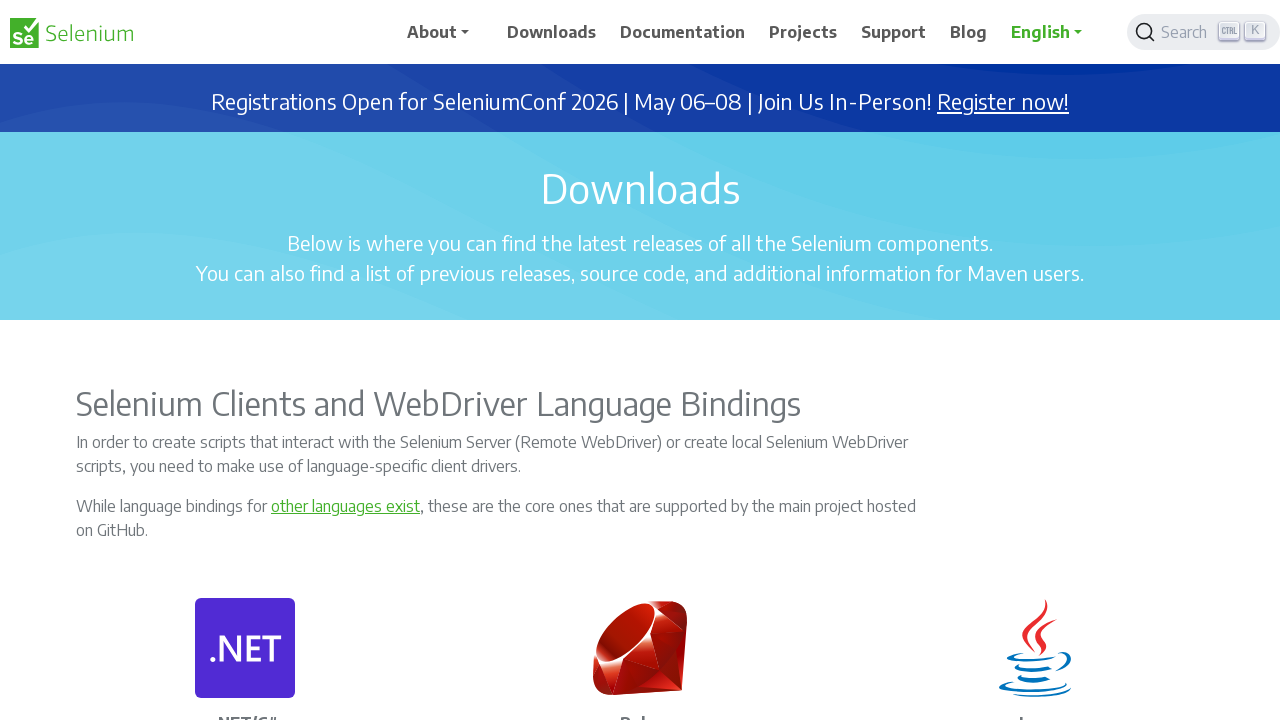

Refreshed the downloads page
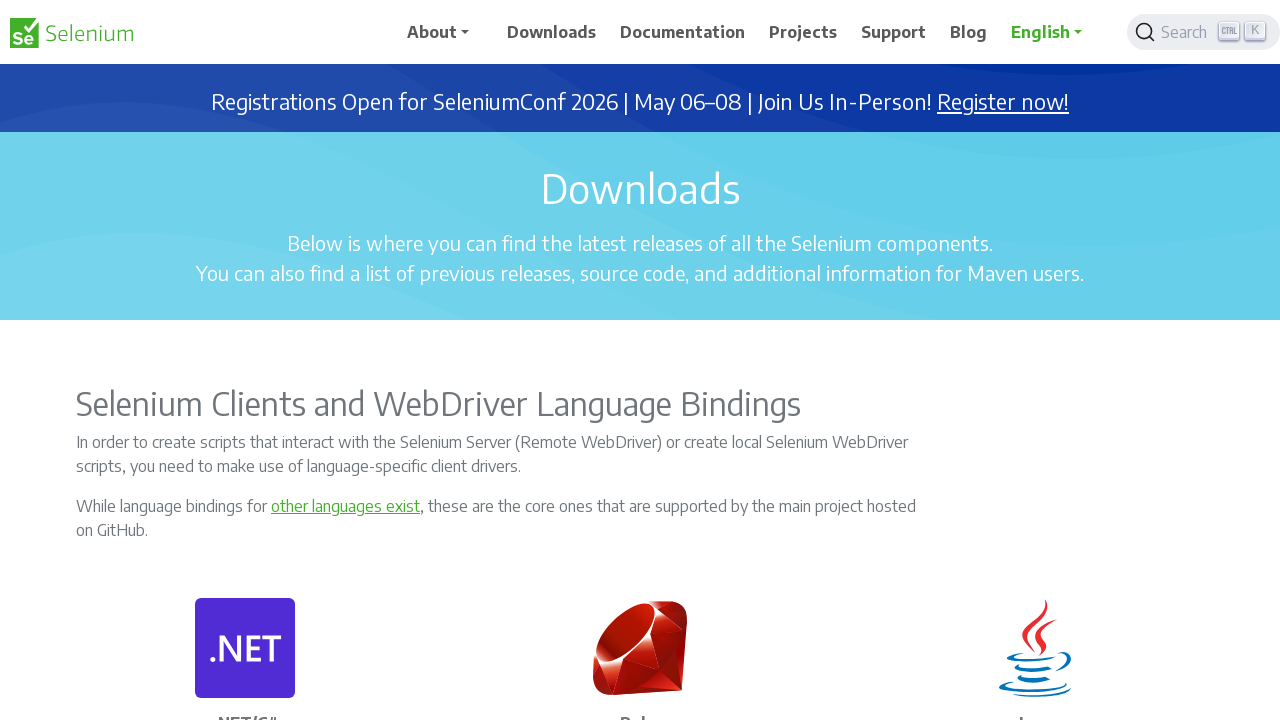

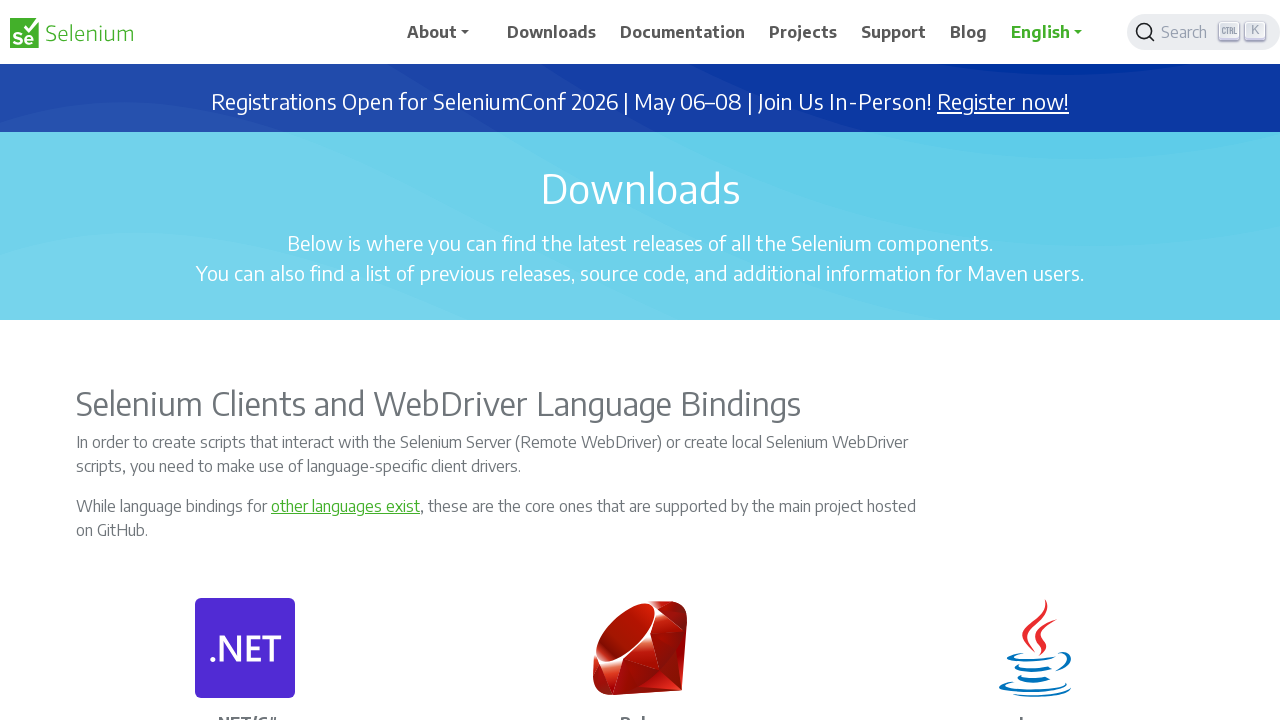